Navigates to the Selenium downloads page and maximizes the browser window. The original script used OS-level Robot mouse clicks at arbitrary coordinates which cannot be reliably translated to element-based Playwright actions.

Starting URL: http://www.seleniumhq.org/download/

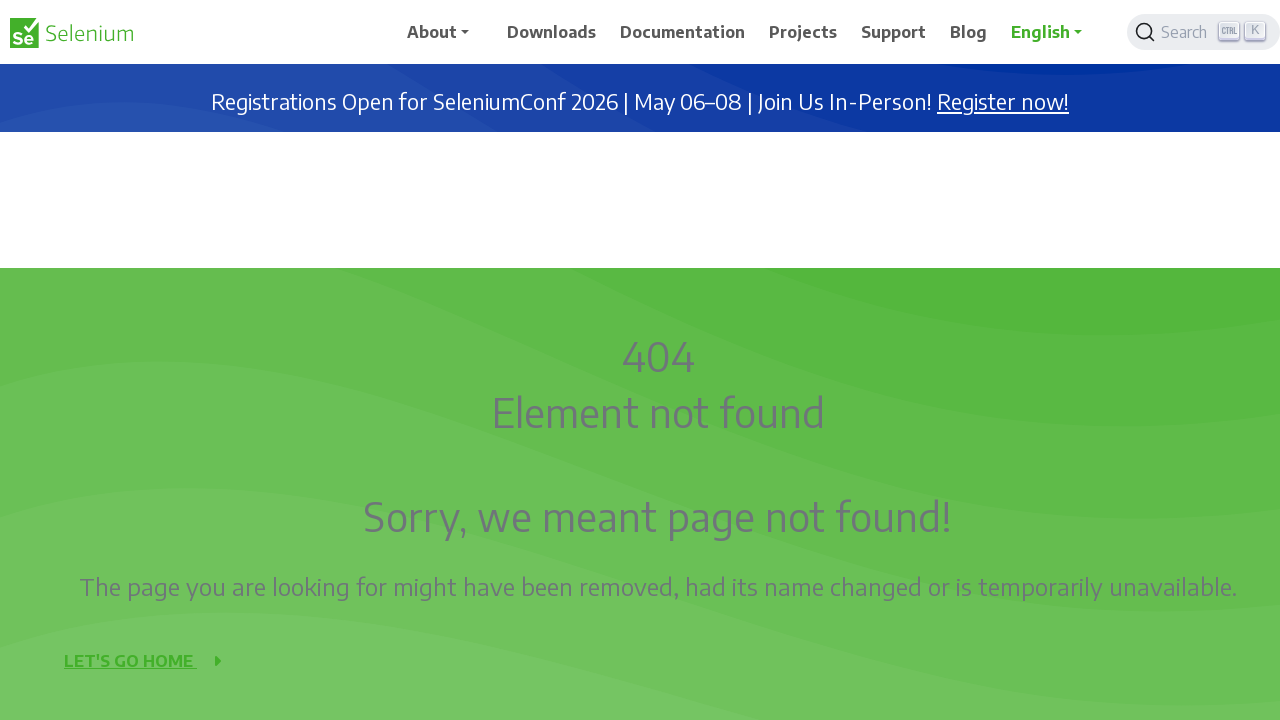

Page loaded with domcontentloaded state
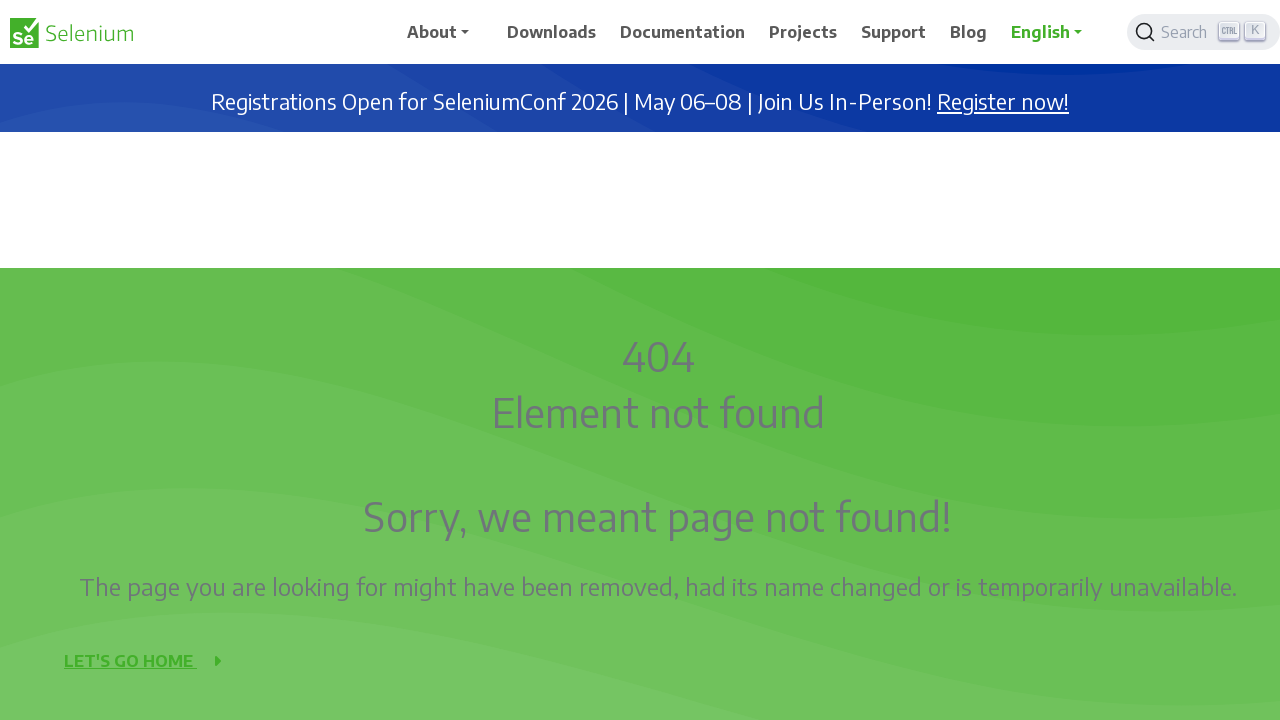

Set viewport size to 1920x1080 to simulate maximized window
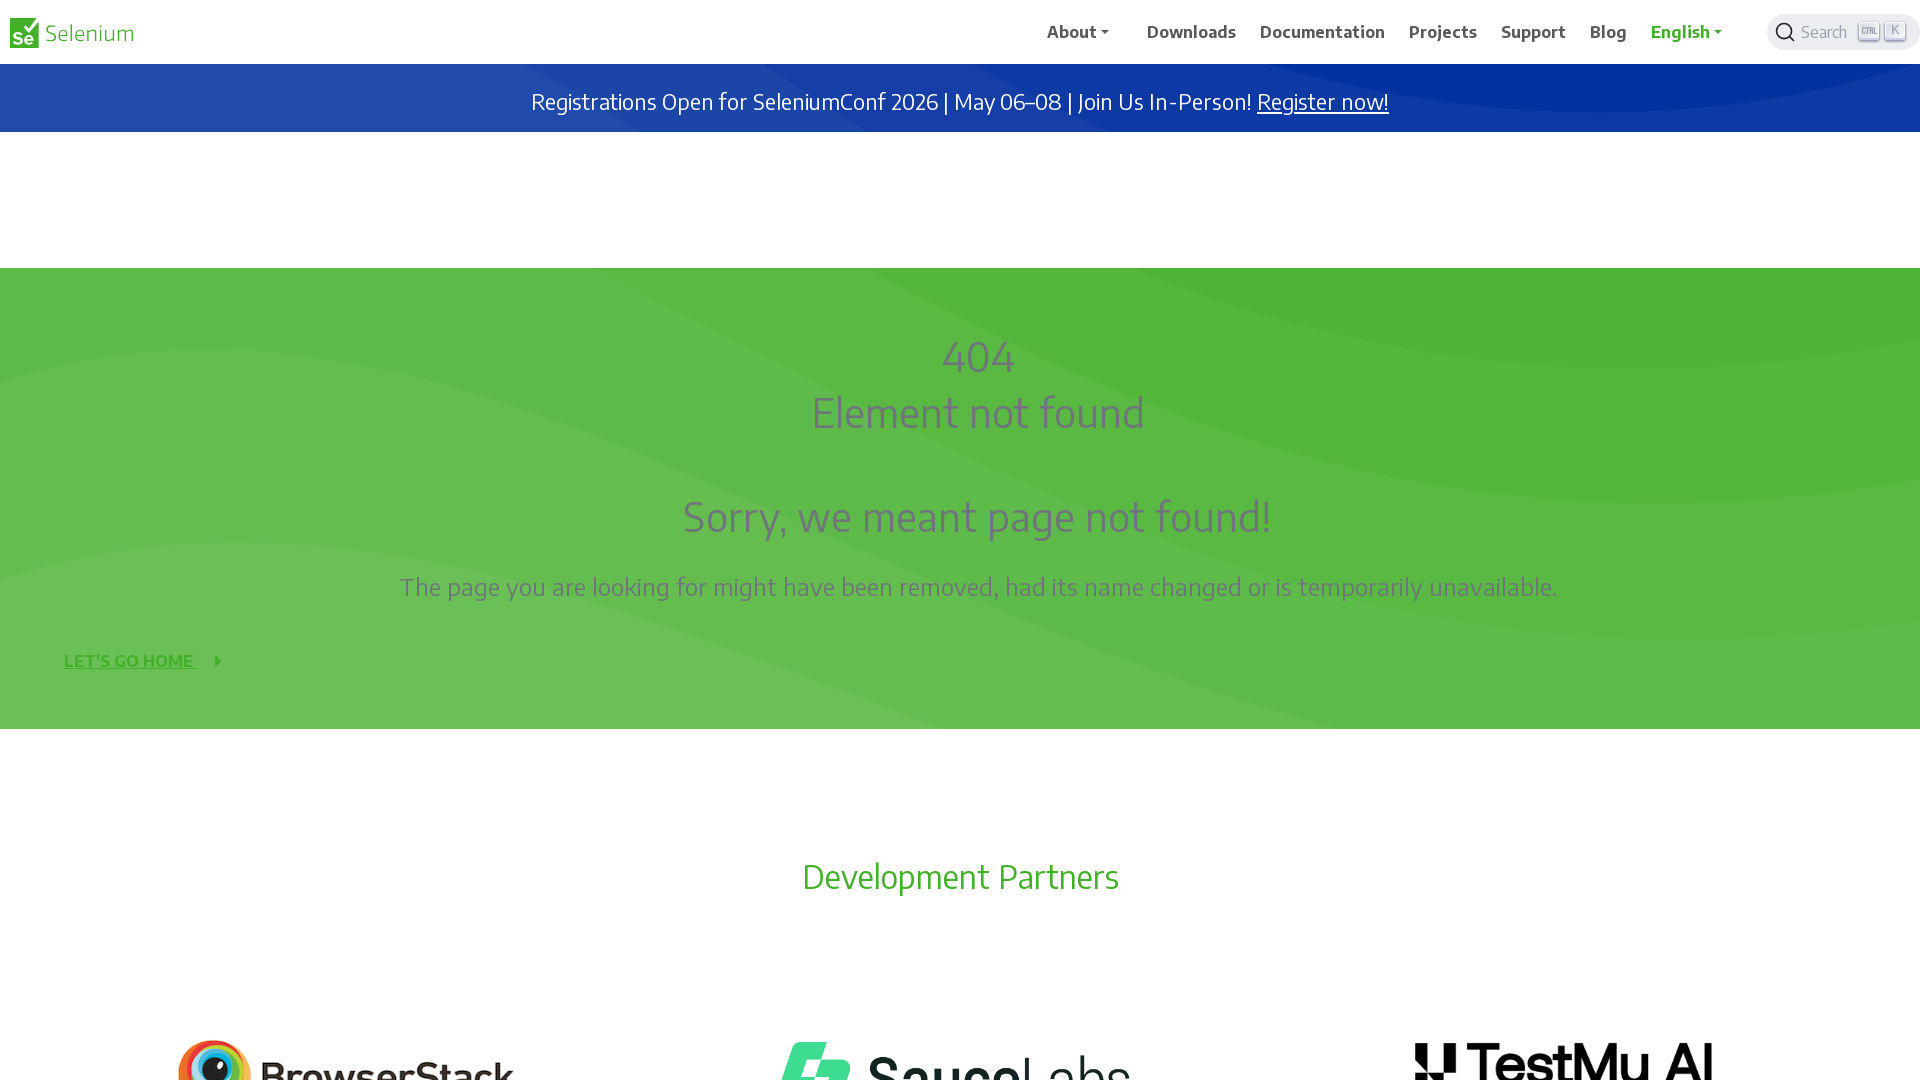

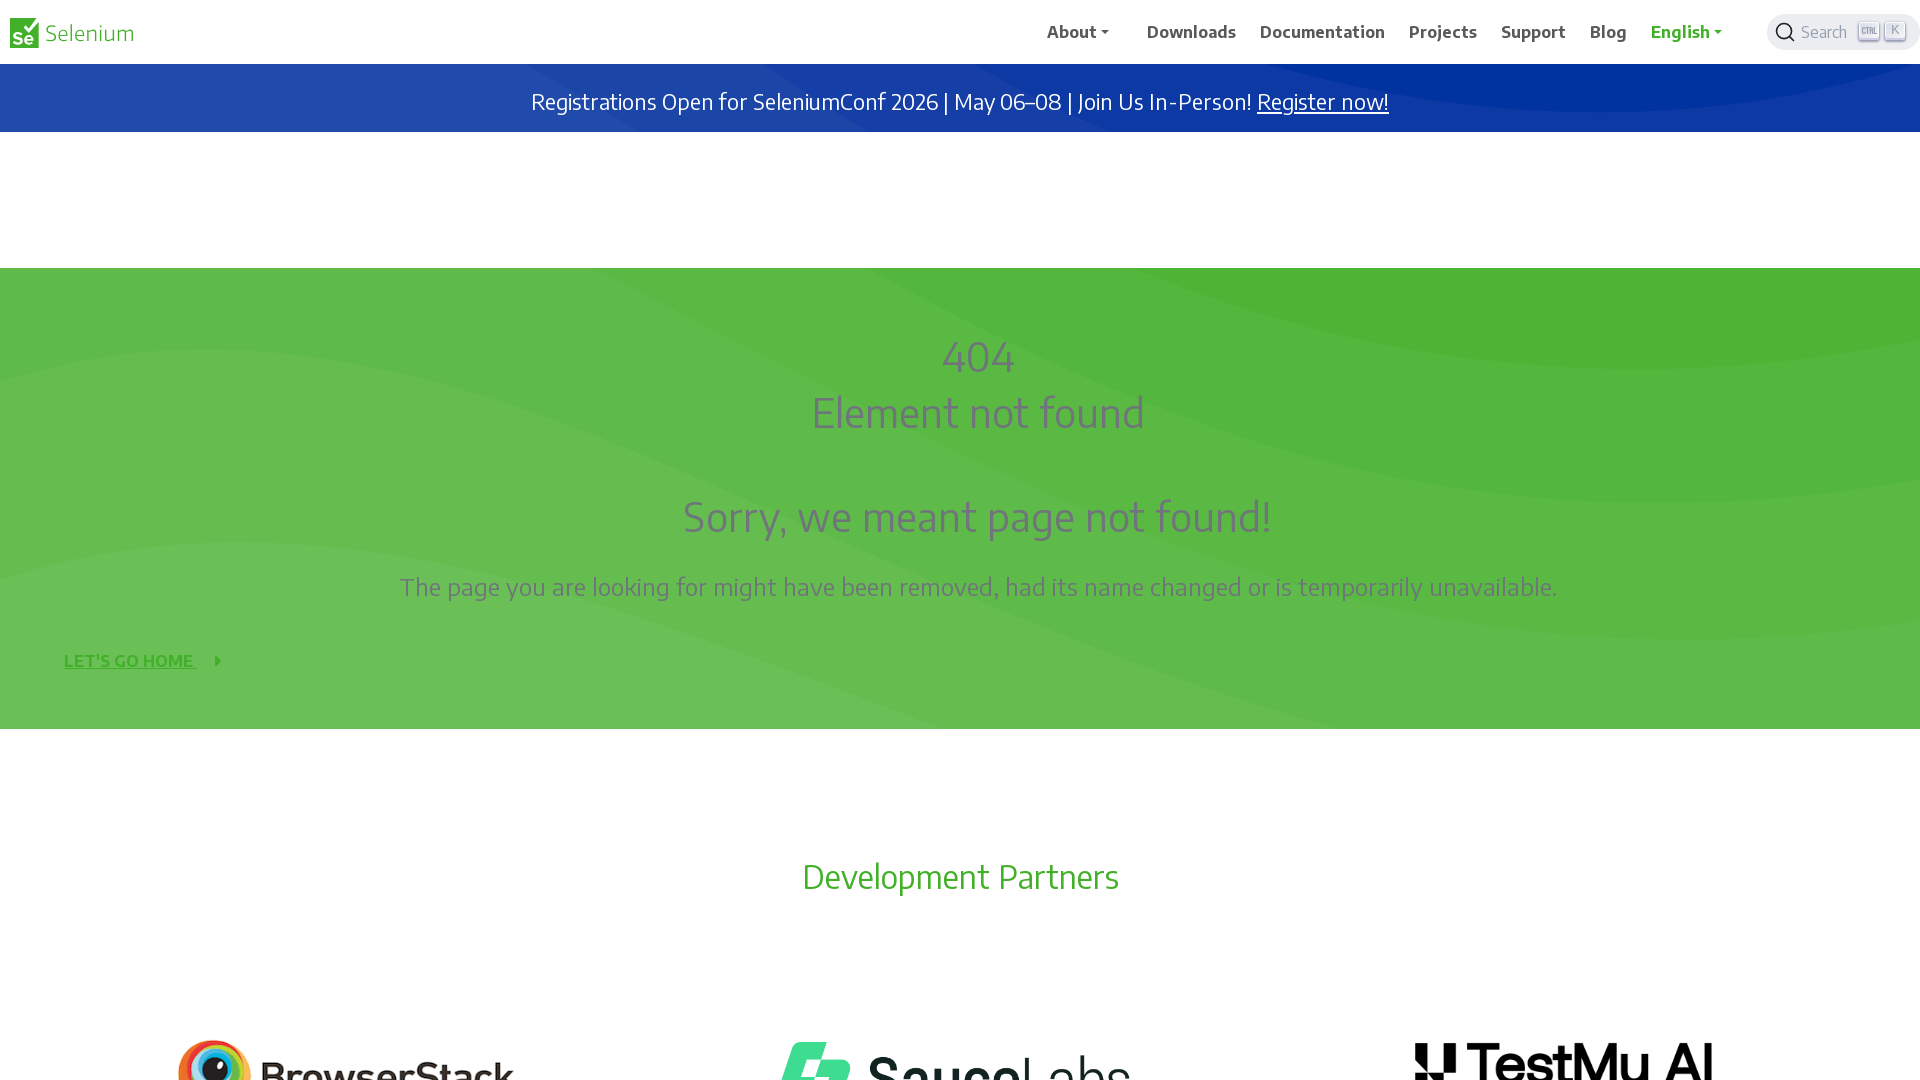